Tests drag and drop with offset by dragging an element 100 pixels in both x and y directions on jQuery UI demo page

Starting URL: https://jqueryui.com/droppable/

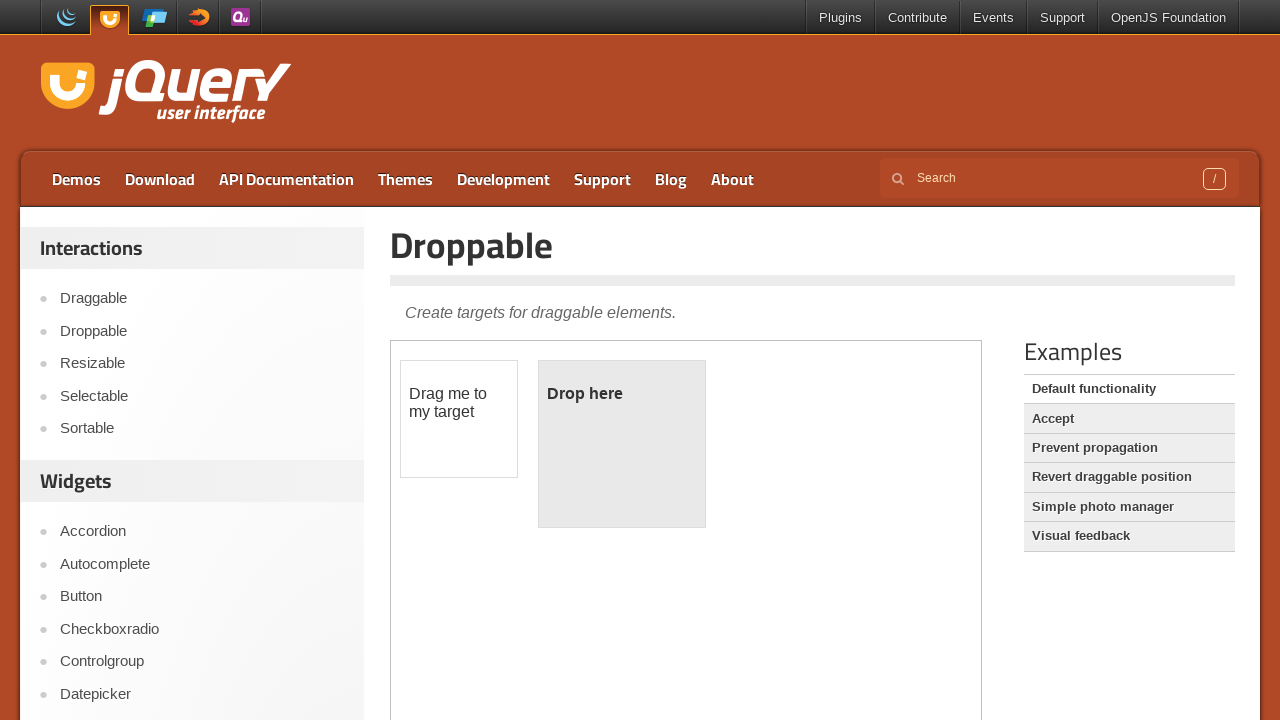

Located and switched to the demo iframe
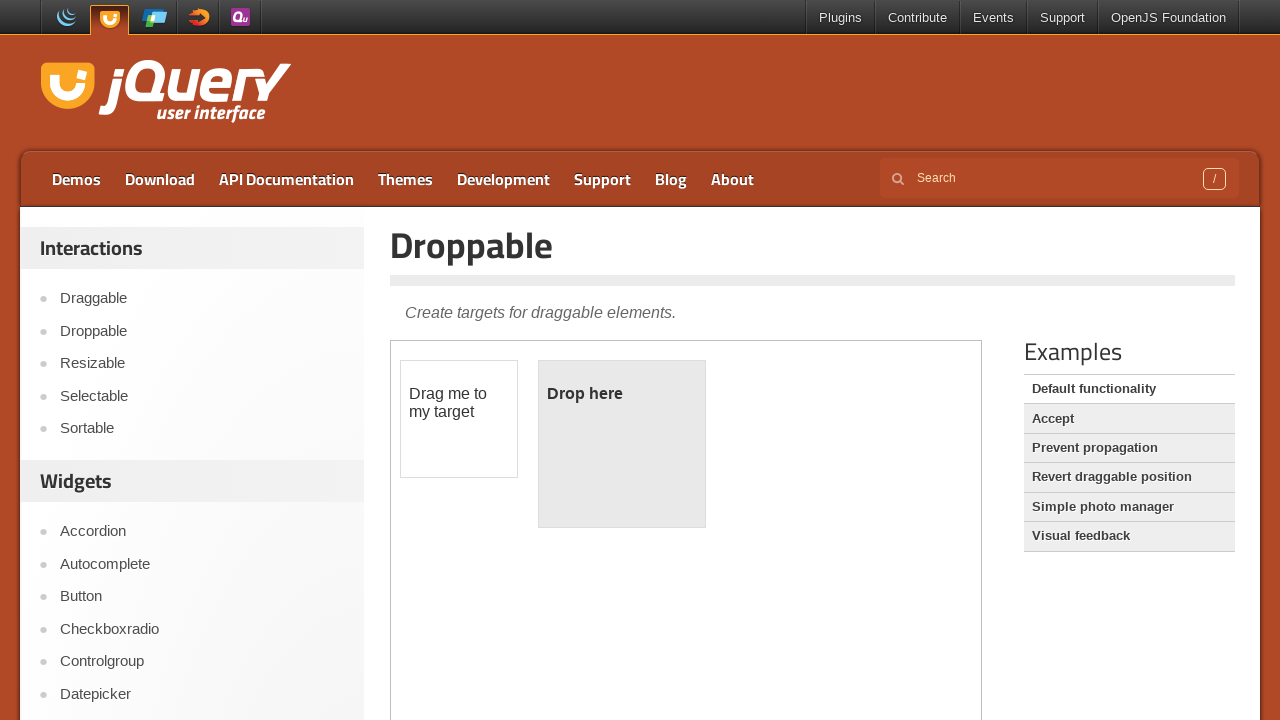

Located the draggable element
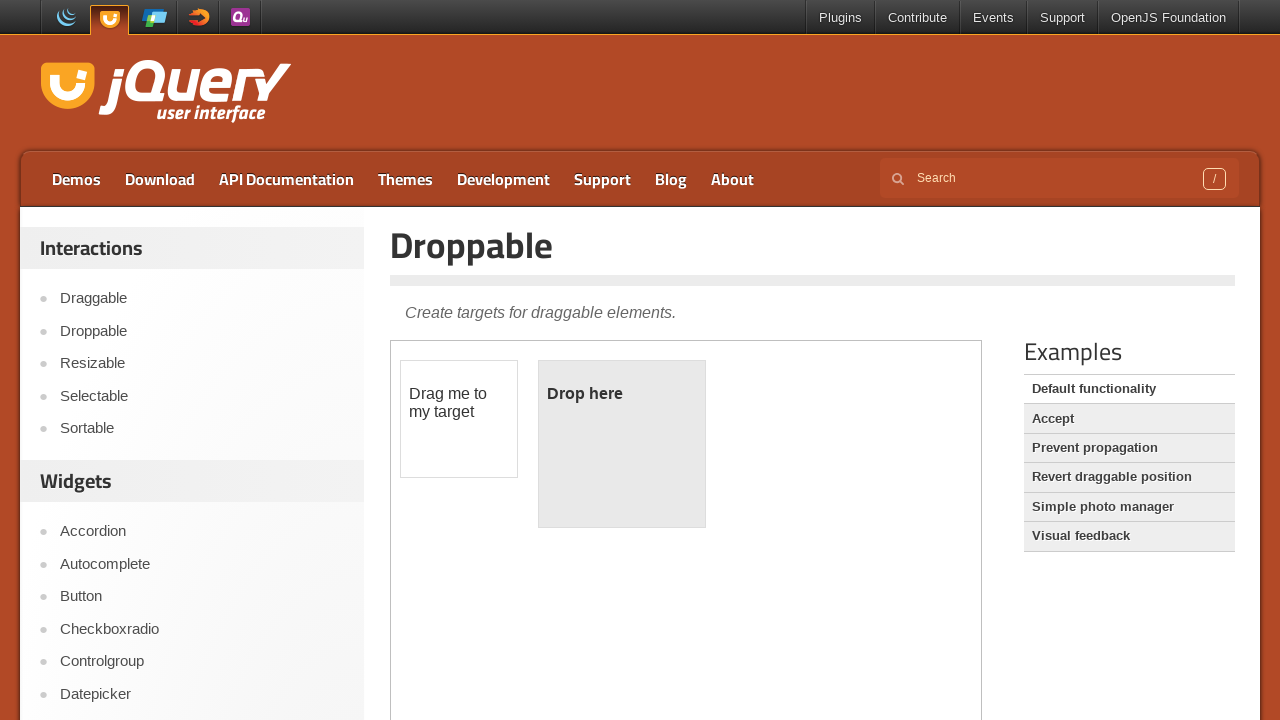

Retrieved bounding box for draggable element
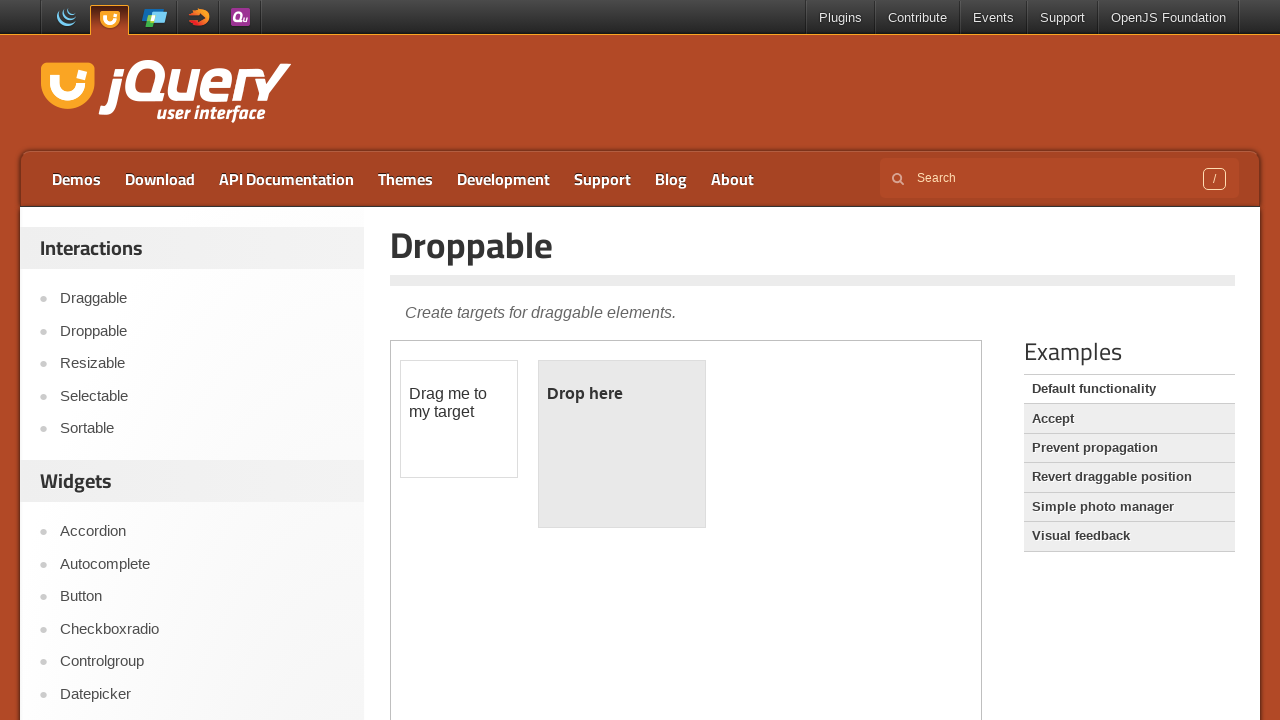

Moved mouse to center of draggable element at (459, 419)
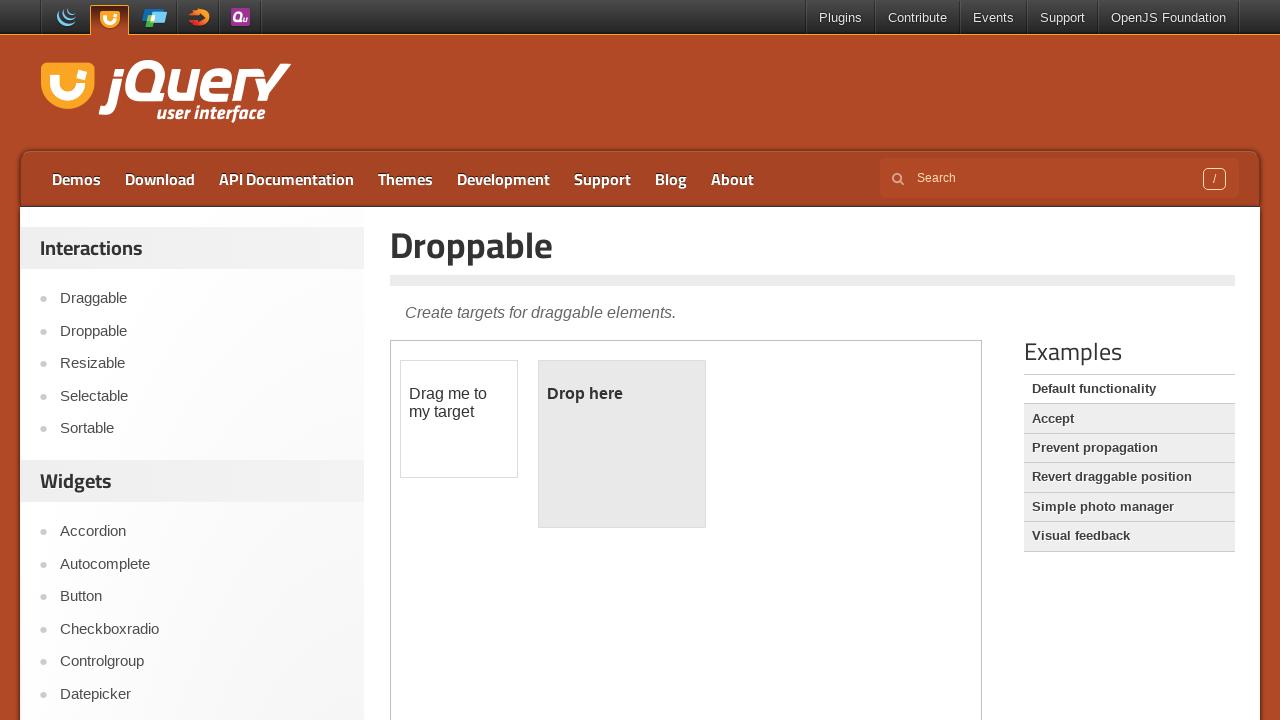

Pressed mouse button down on draggable element at (459, 419)
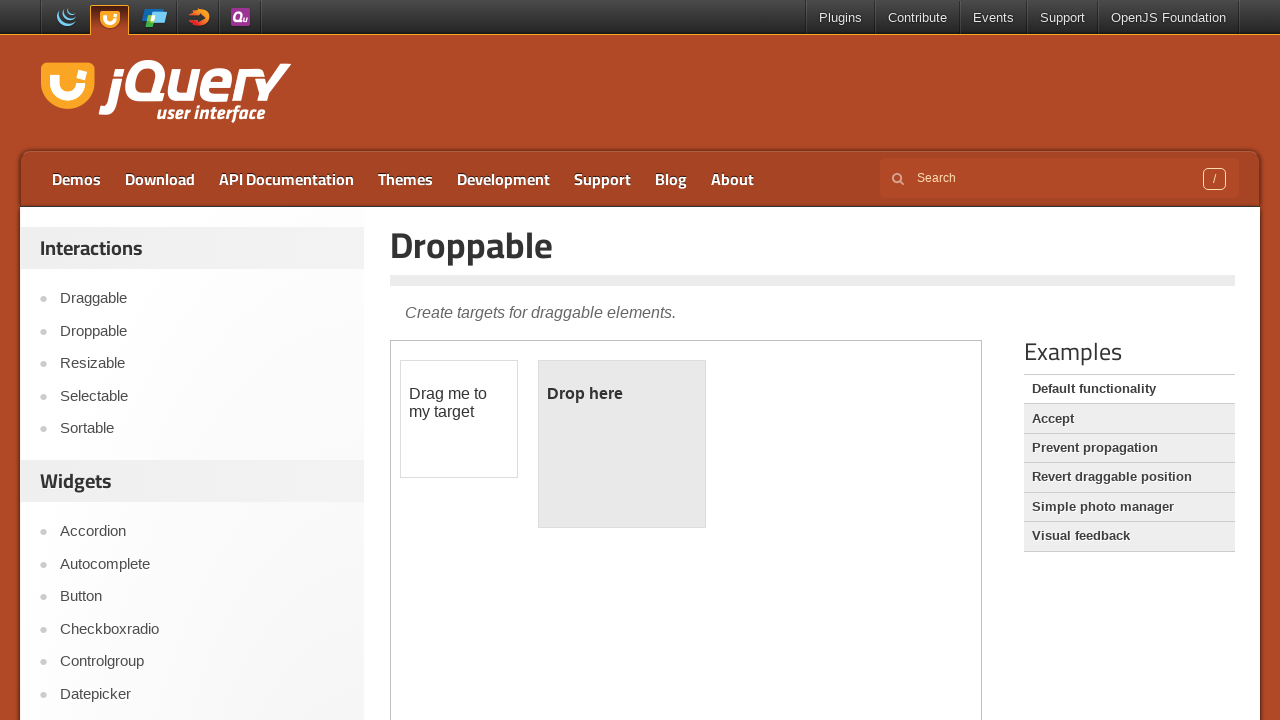

Dragged element 100 pixels in x and y directions at (559, 519)
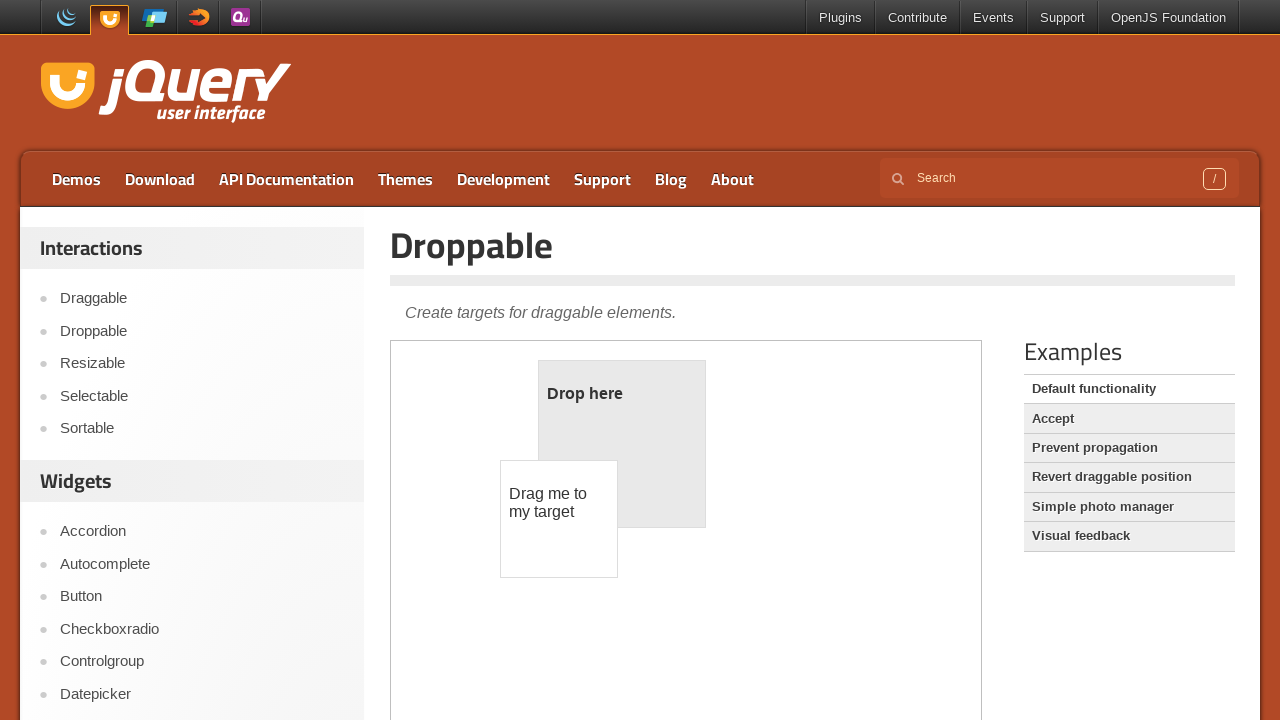

Released mouse button to complete drag and drop at (559, 519)
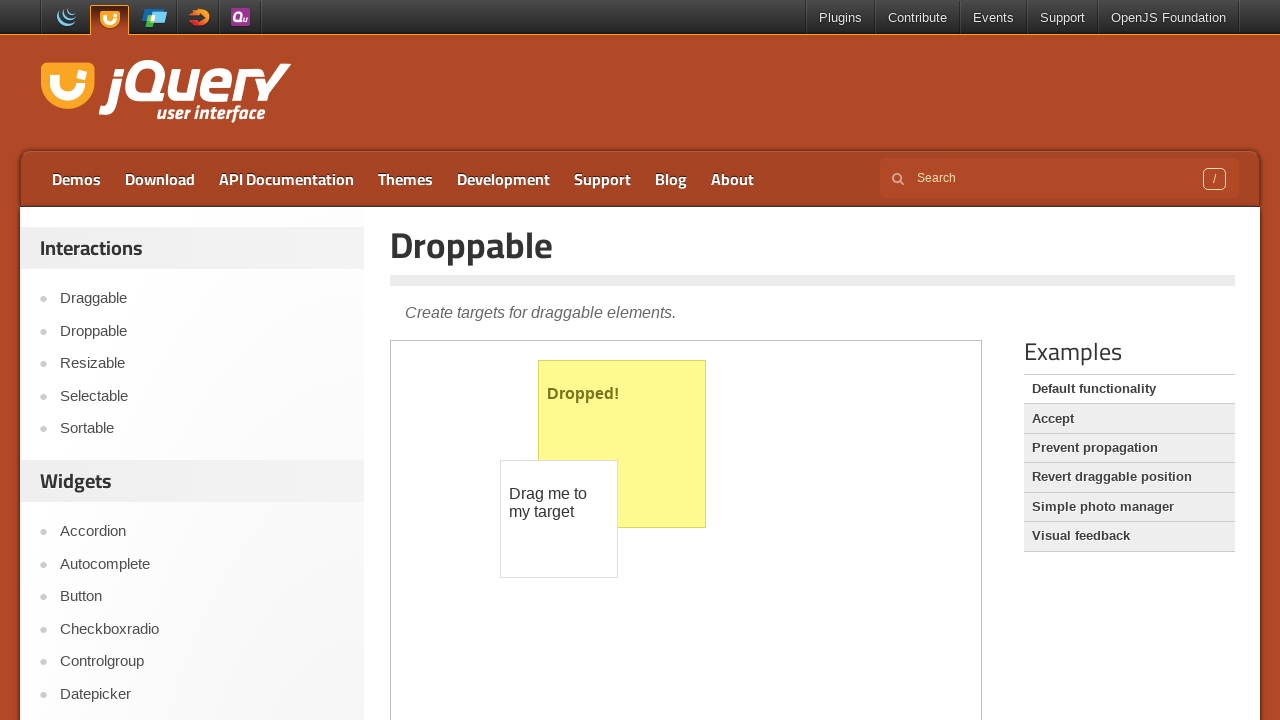

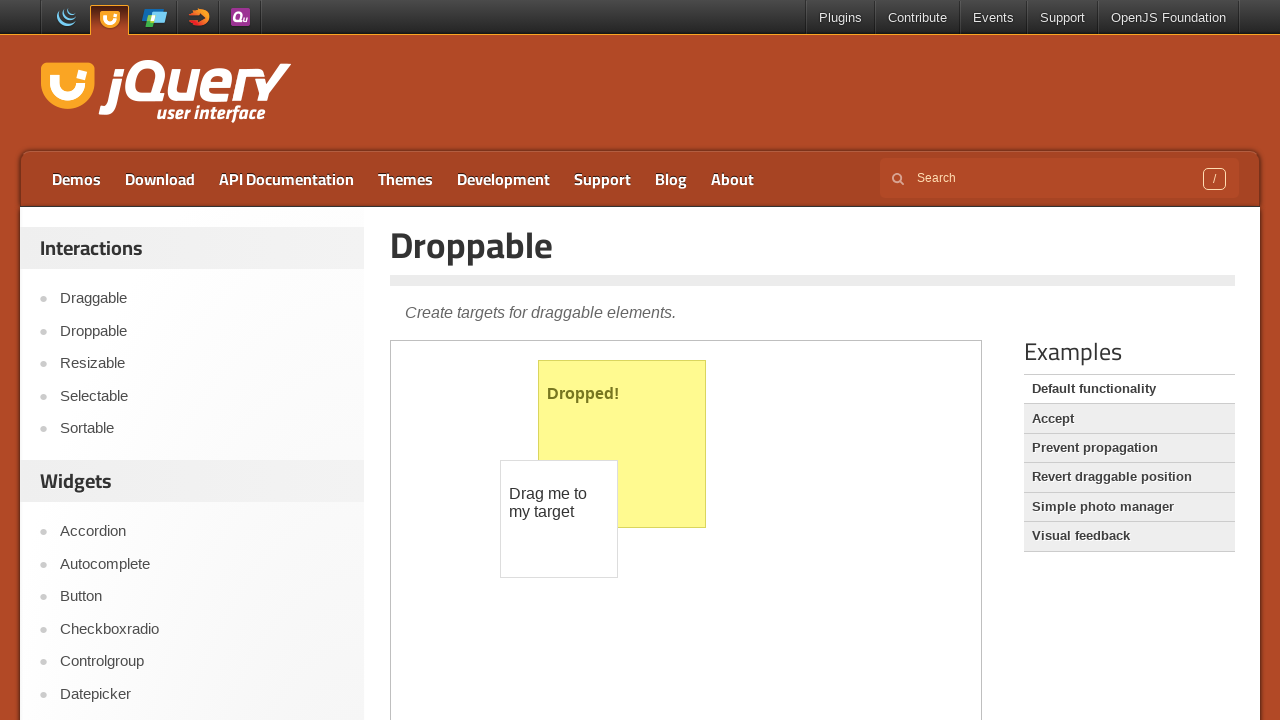